Tests horizontal slider by clicking and dragging the slider to change its value

Starting URL: https://the-internet.herokuapp.com/horizontal_slider

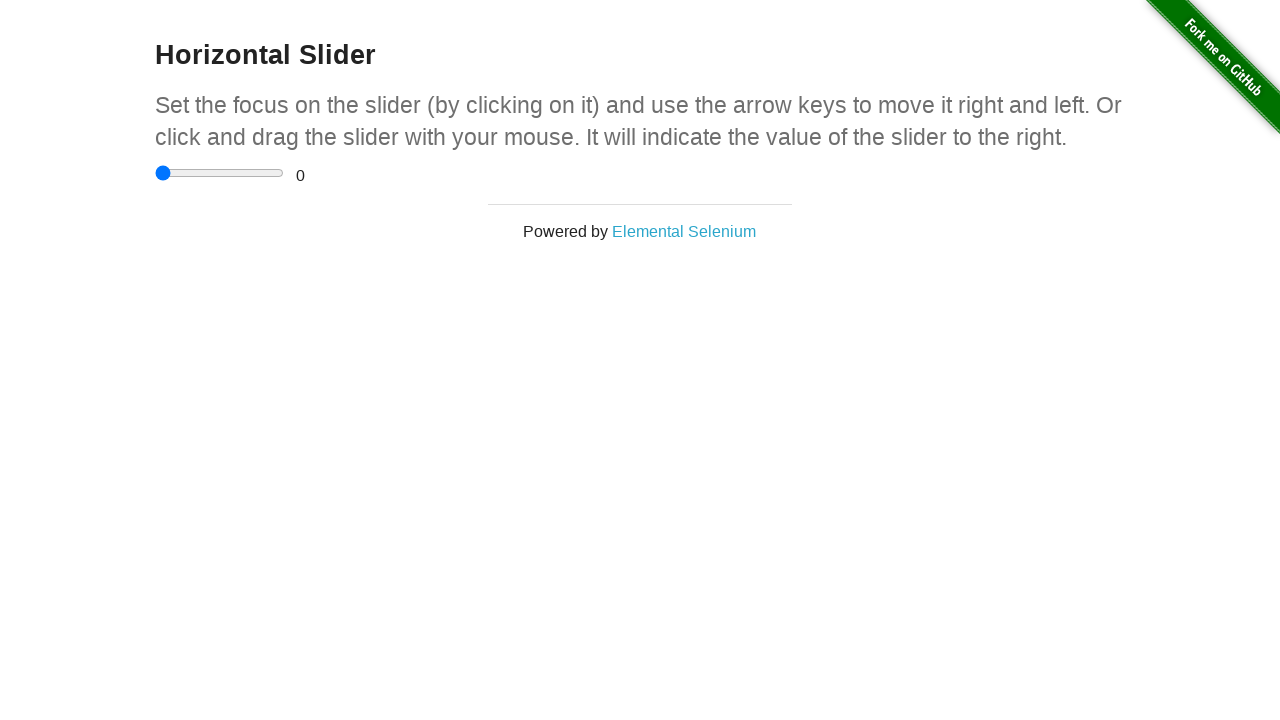

Navigated to horizontal slider test page
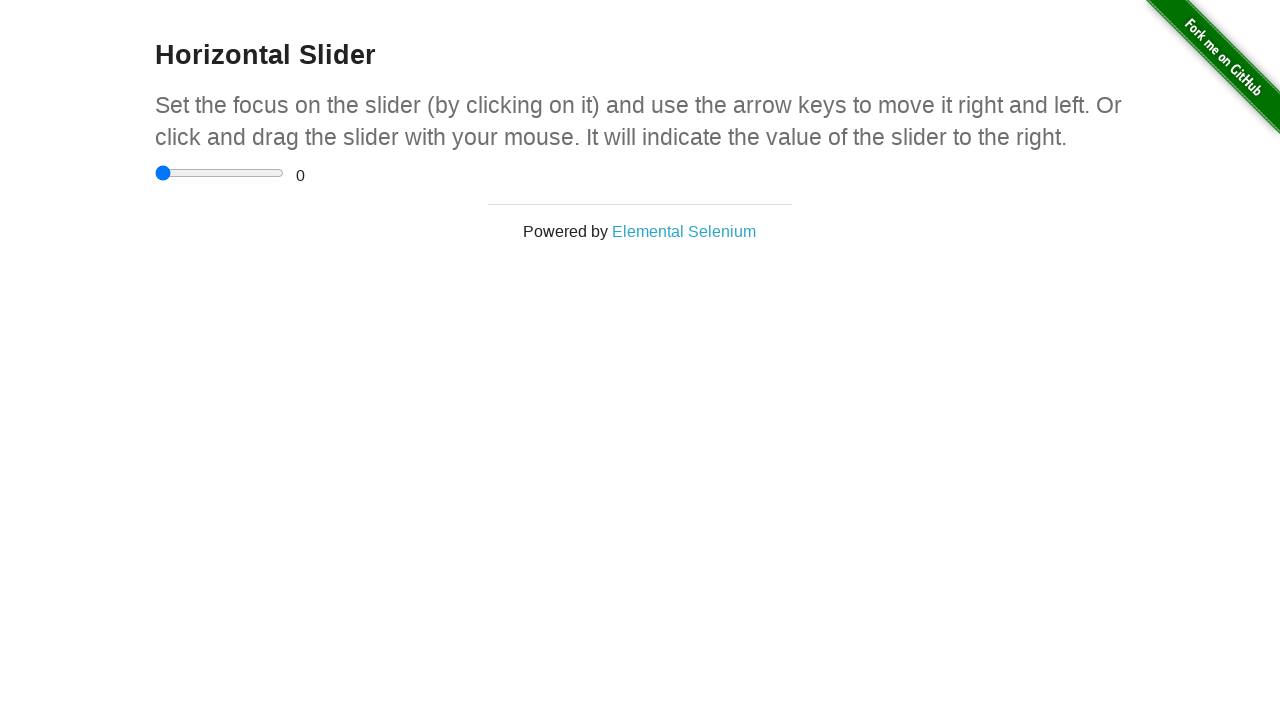

Horizontal slider element loaded
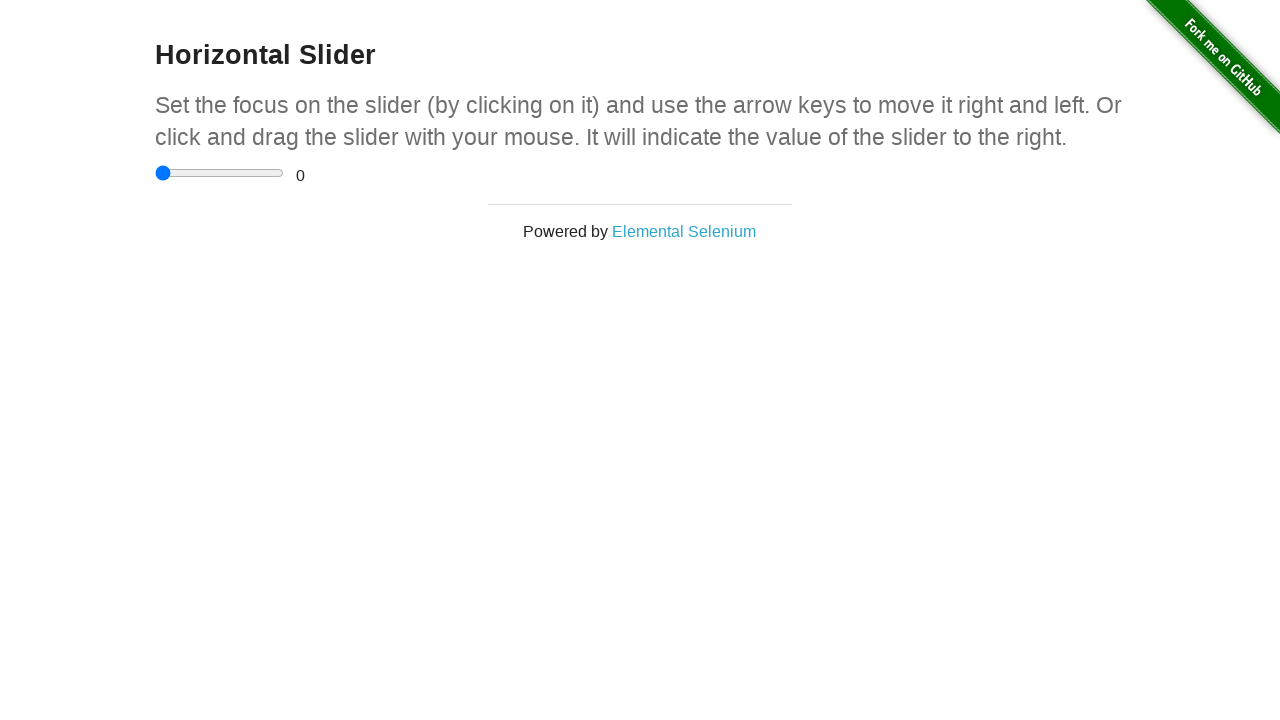

Moved mouse to slider center position at (220, 173)
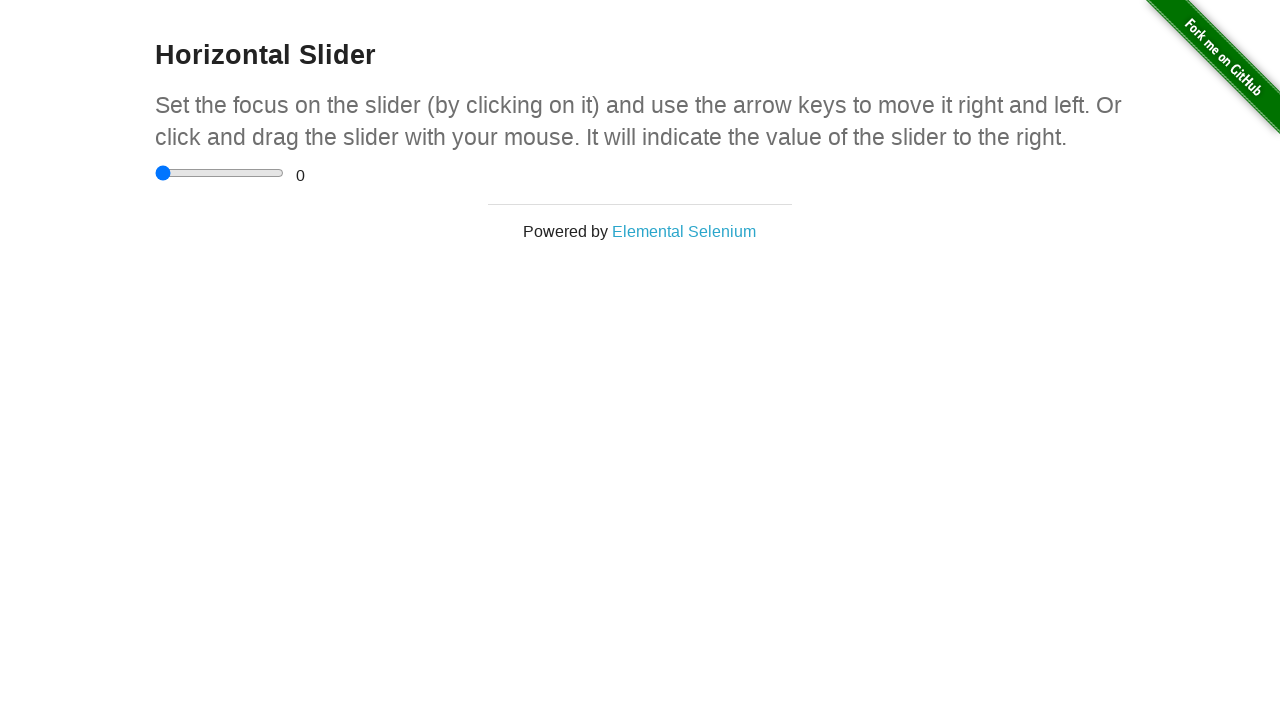

Pressed mouse button down on slider at (220, 173)
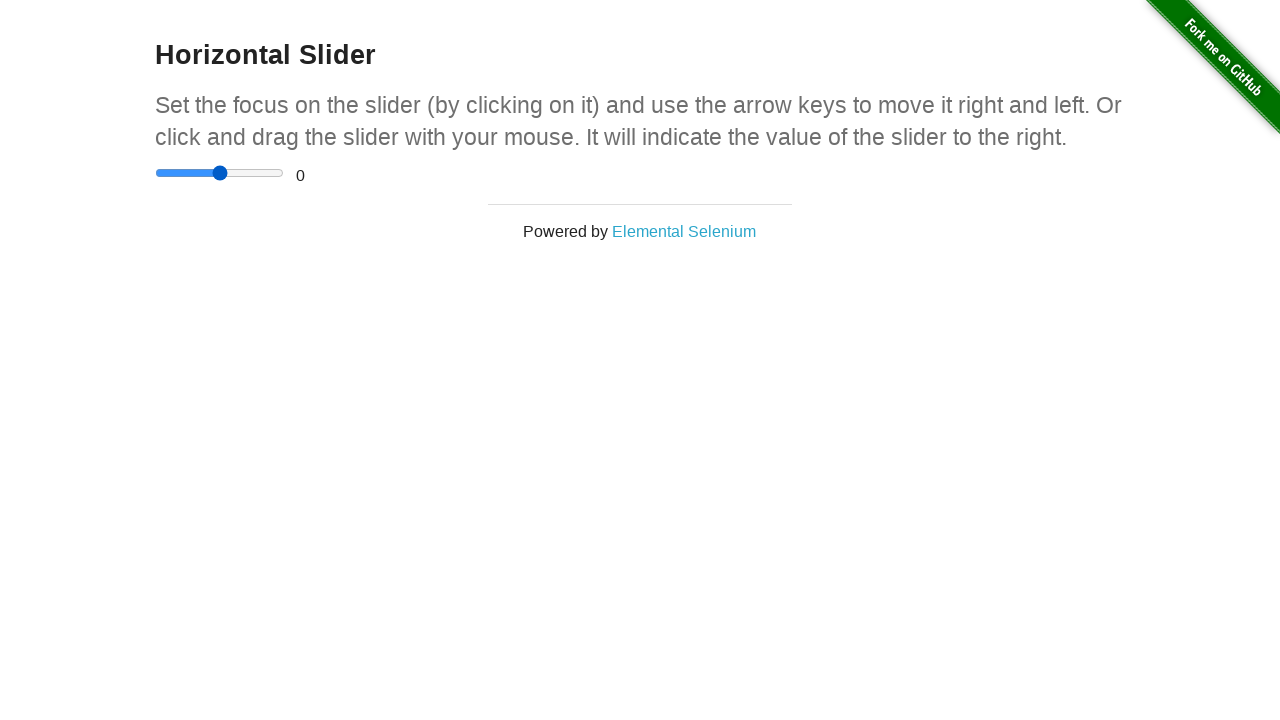

Dragged slider to the right by 50 pixels at (270, 173)
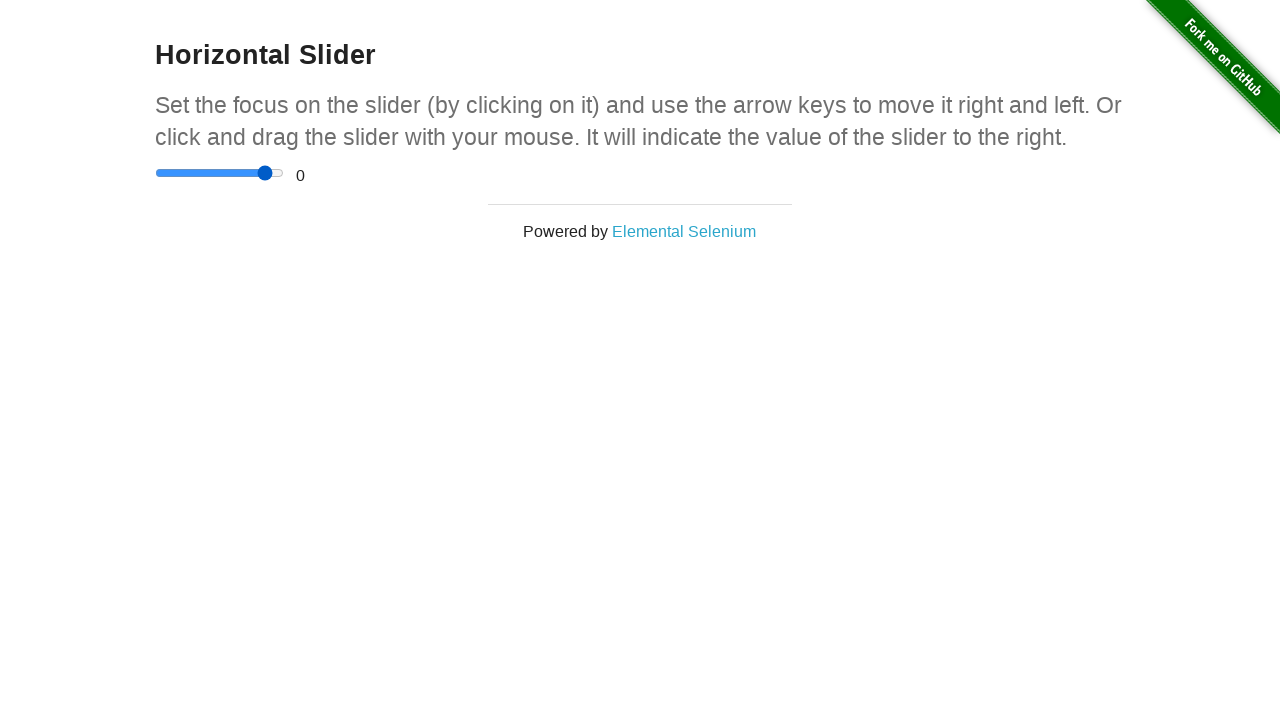

Released mouse button to complete slider drag at (270, 173)
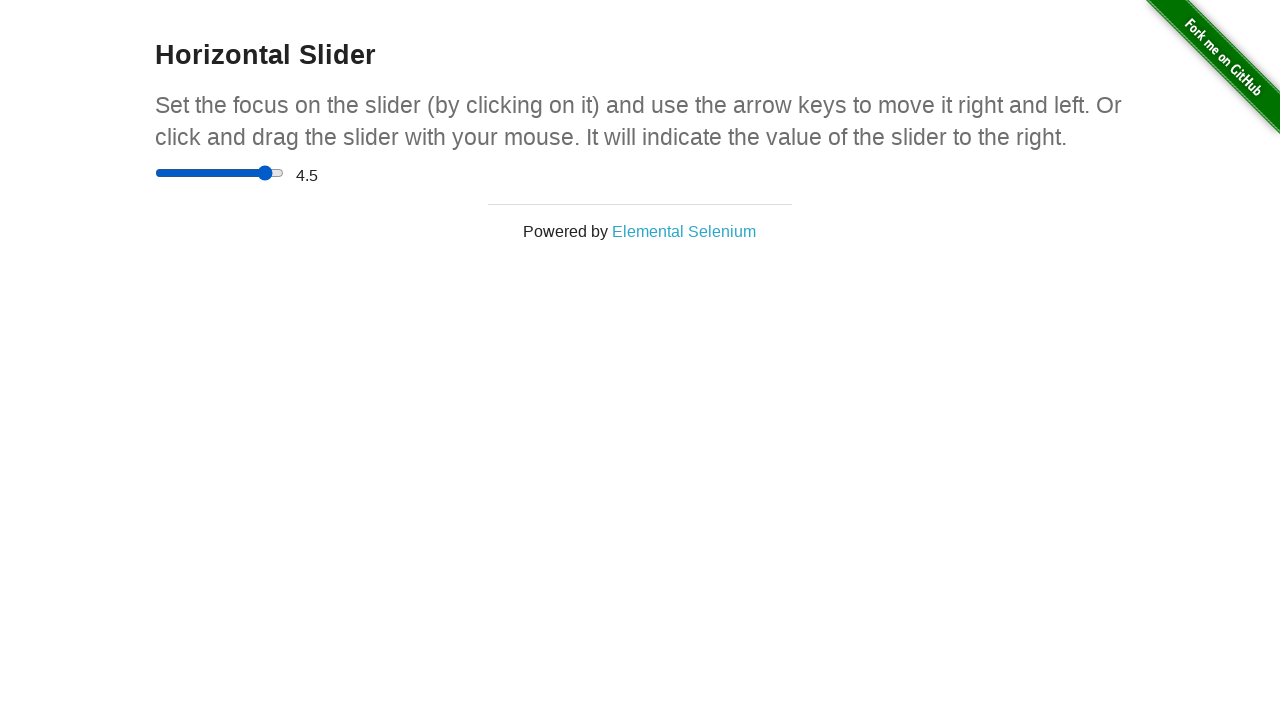

Slider value updated and displayed
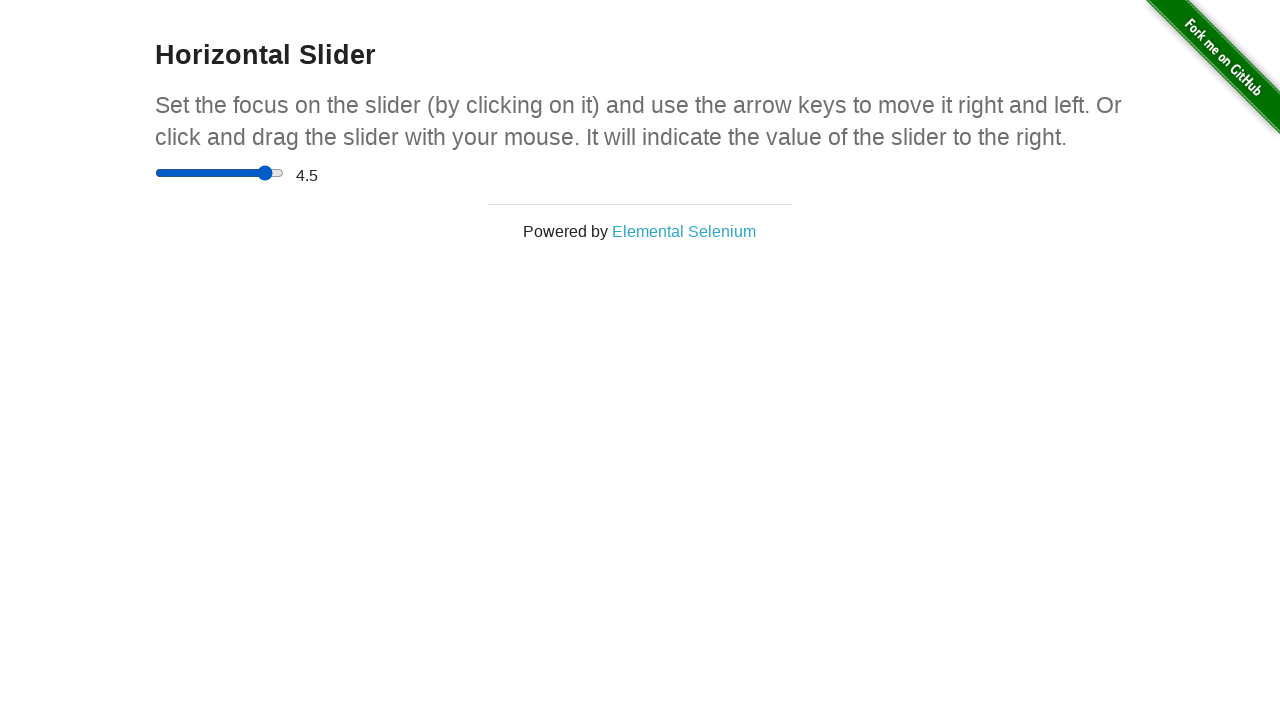

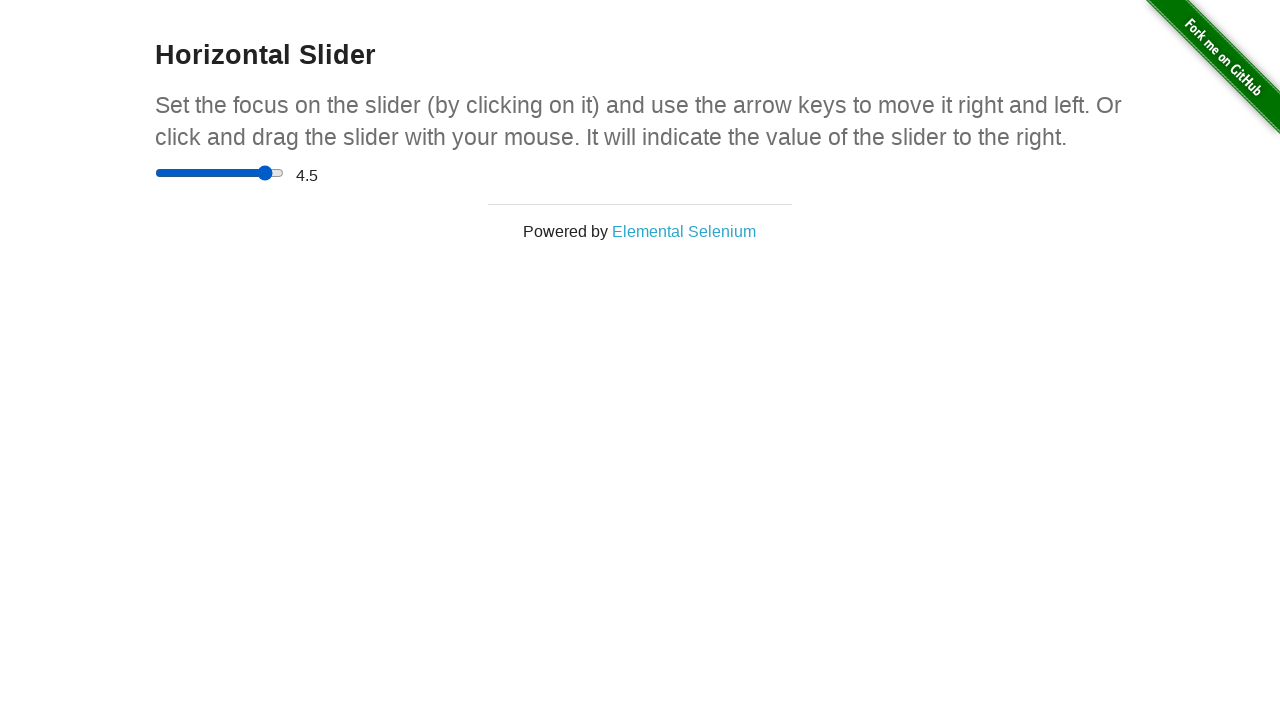